Navigates to the JDI Framework test page and verifies that the benefit text elements below pictures contain the expected descriptive text about the framework's features.

Starting URL: https://jdi-framework.github.io/tests/index.htm

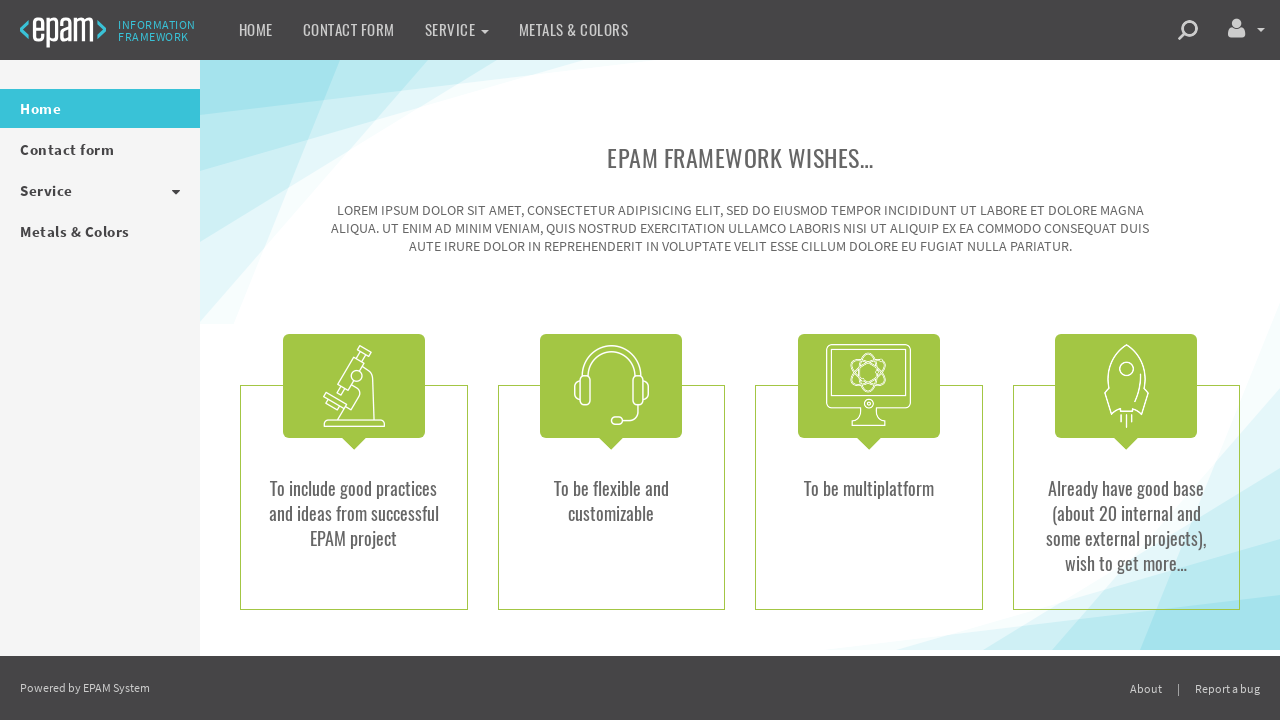

Navigated to JDI Framework test page
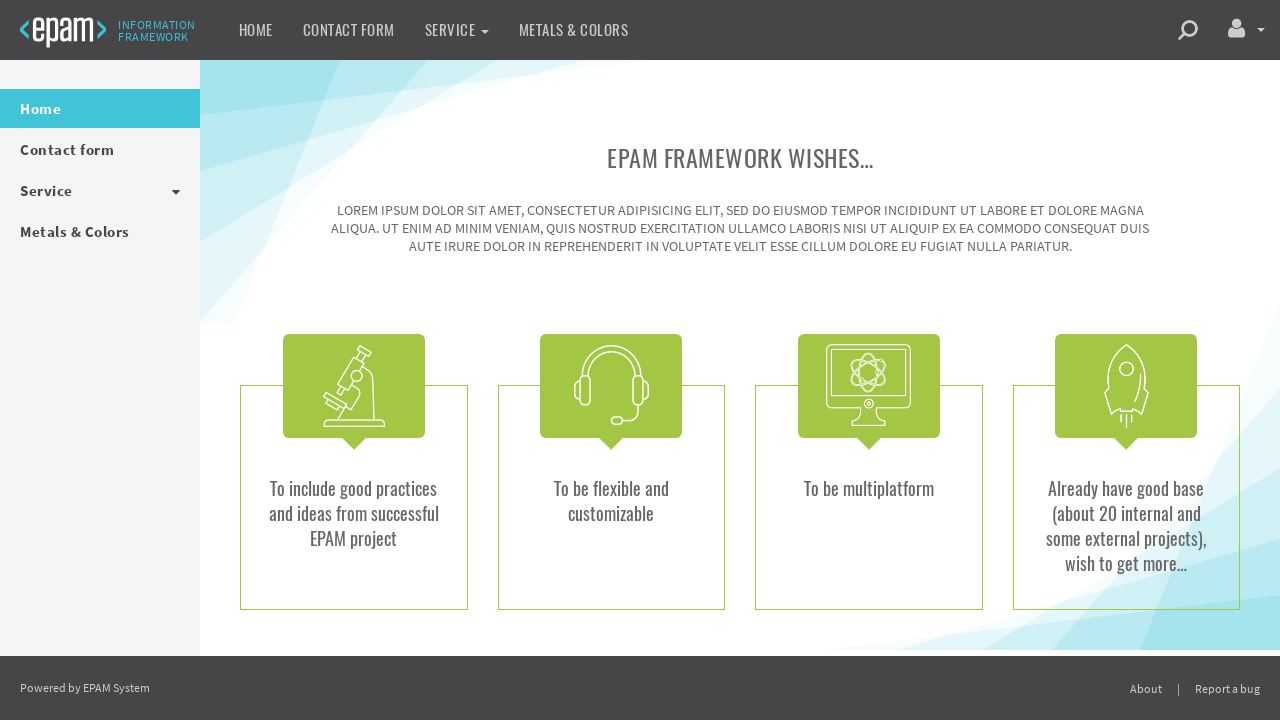

Benefit text elements loaded and visible
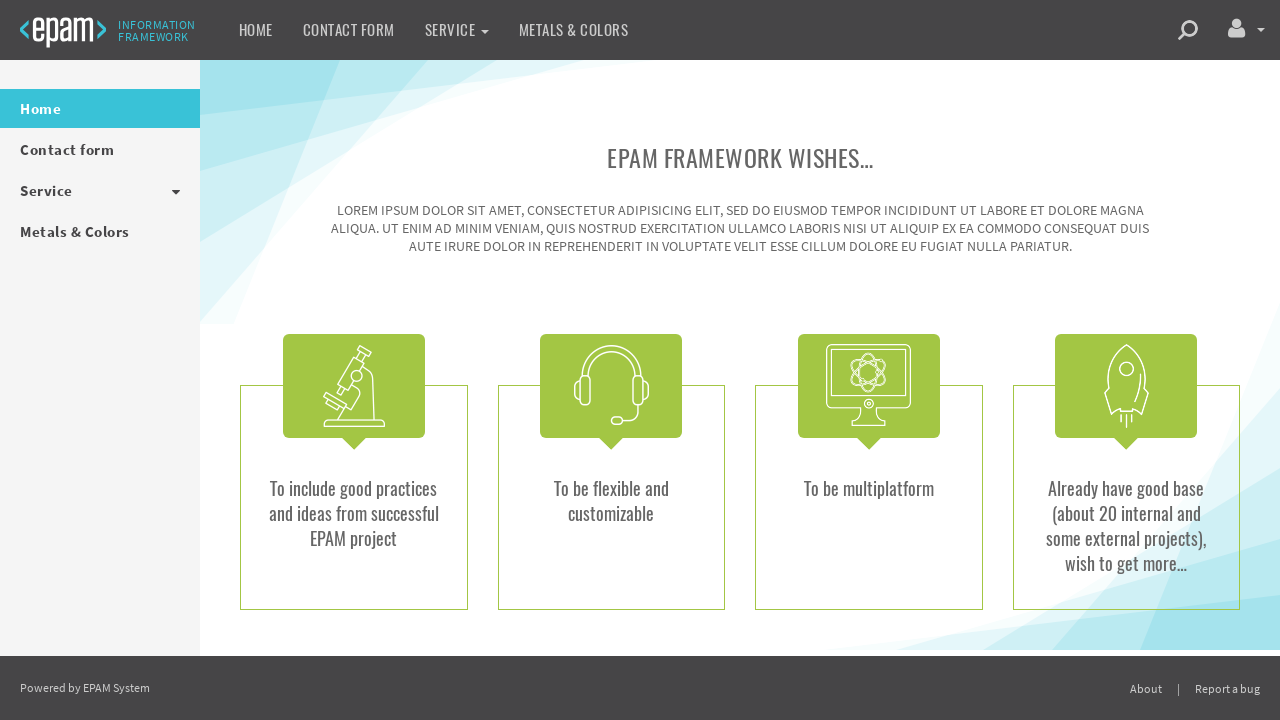

Retrieved all benefit text elements
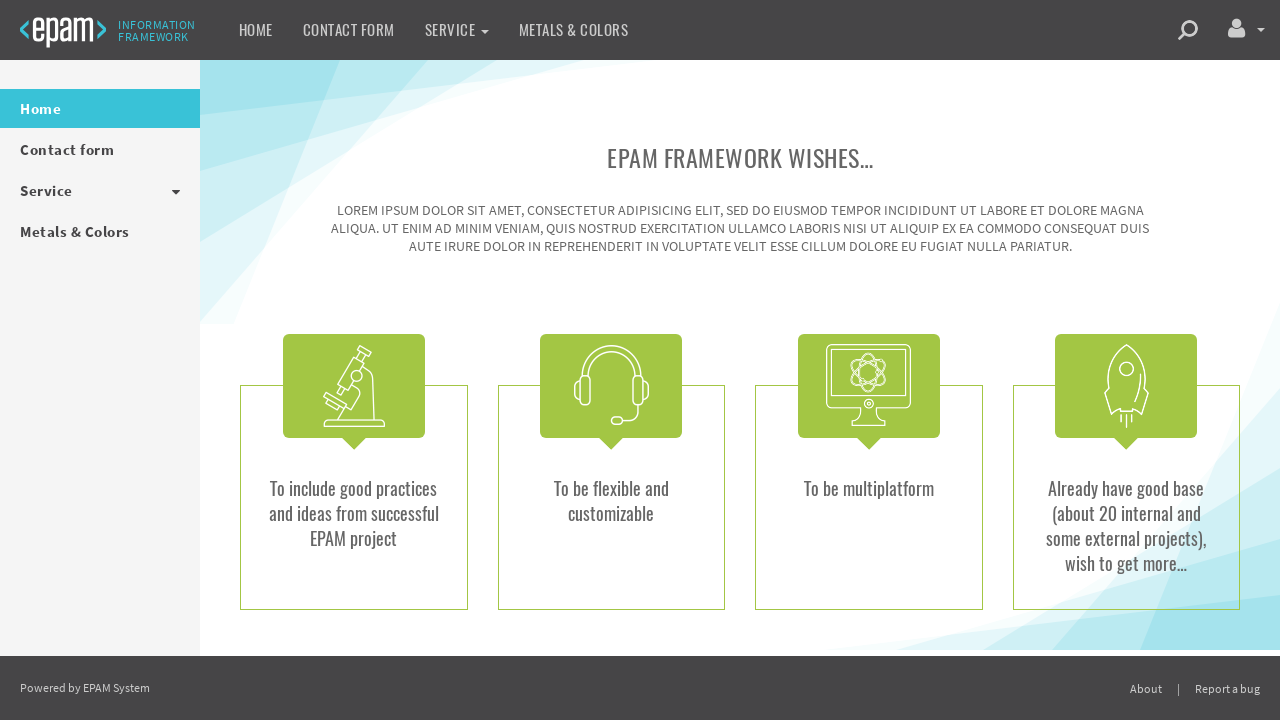

Verified benefit text element 0: content matches expected text
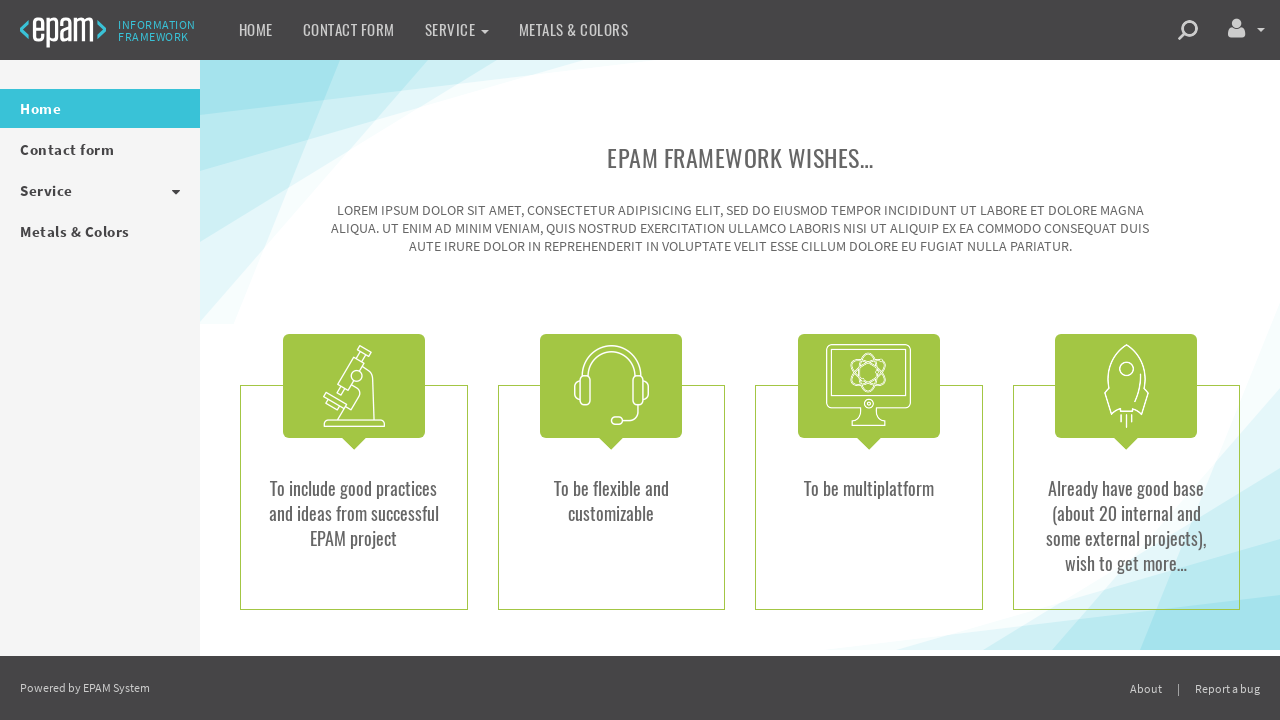

Verified benefit text element 1: content matches expected text
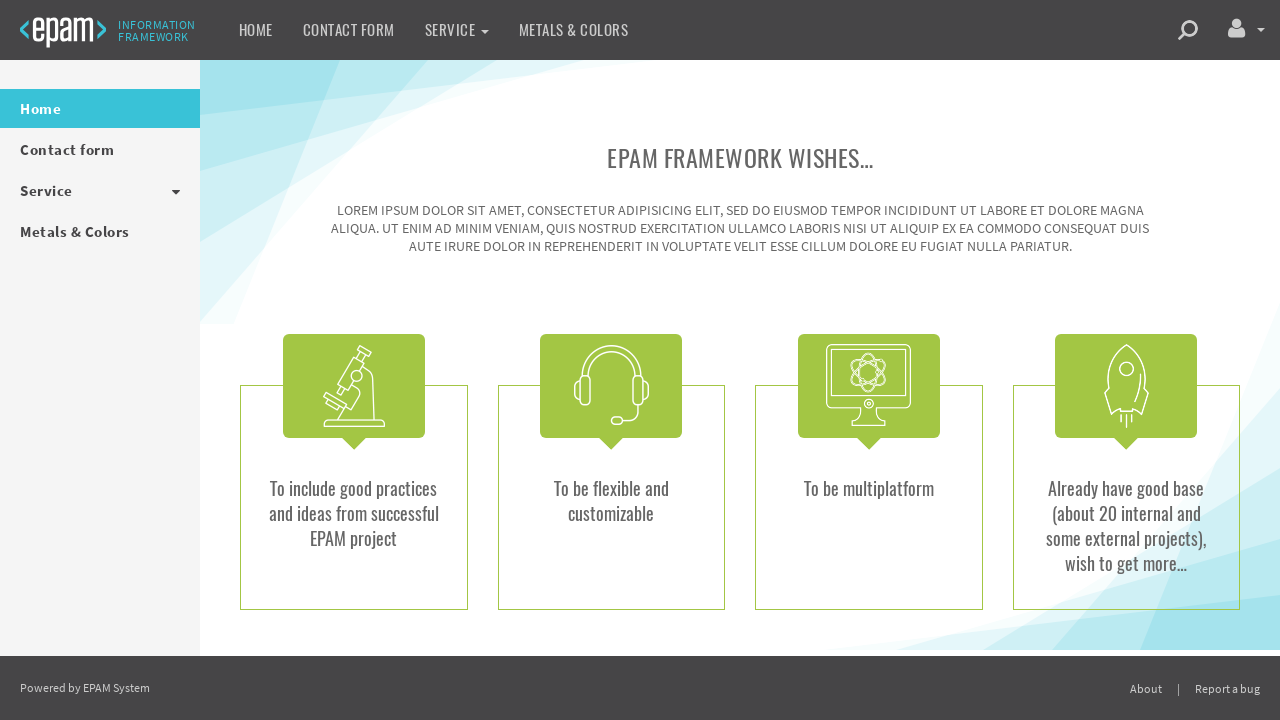

Verified benefit text element 2: content matches expected text
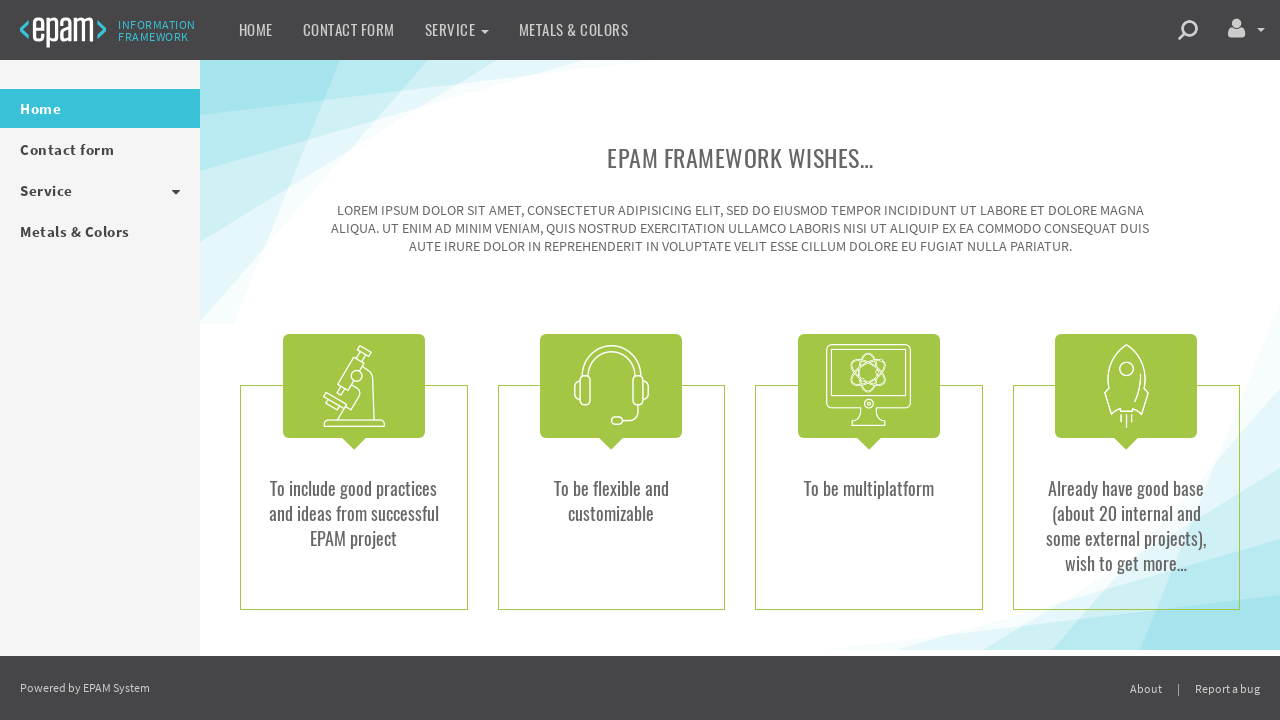

Verified benefit text element 3: content matches expected text
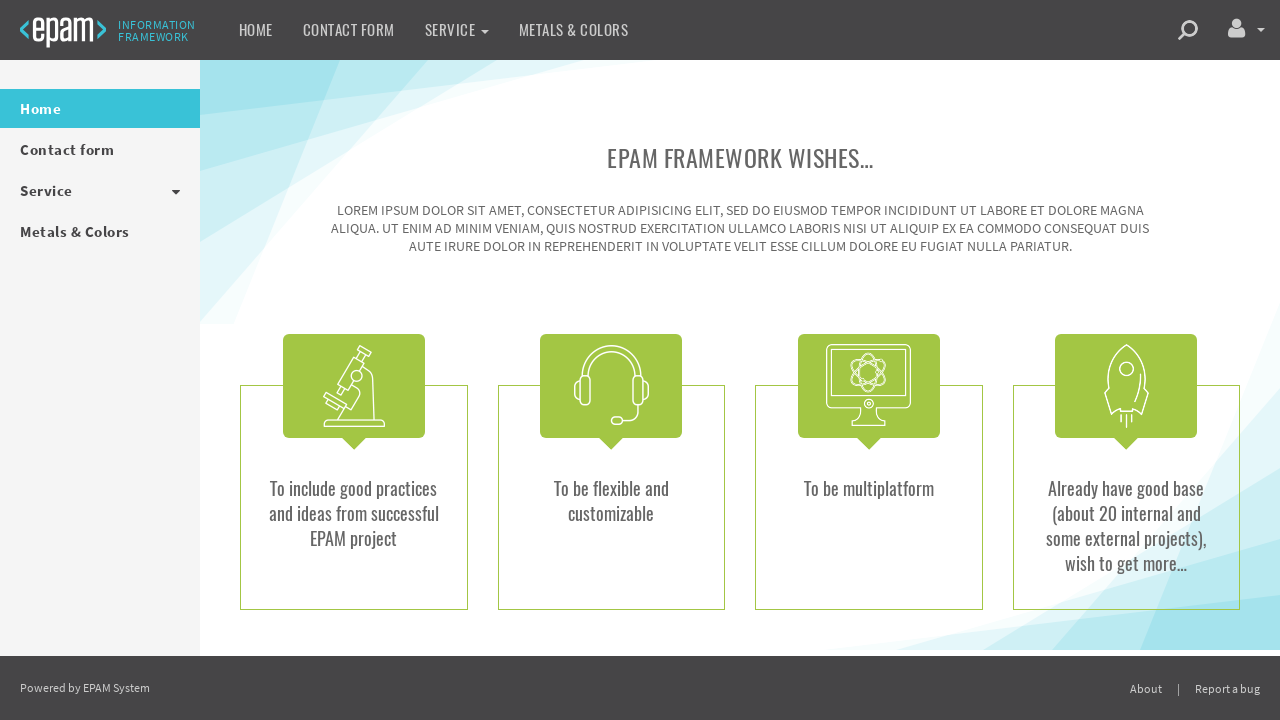

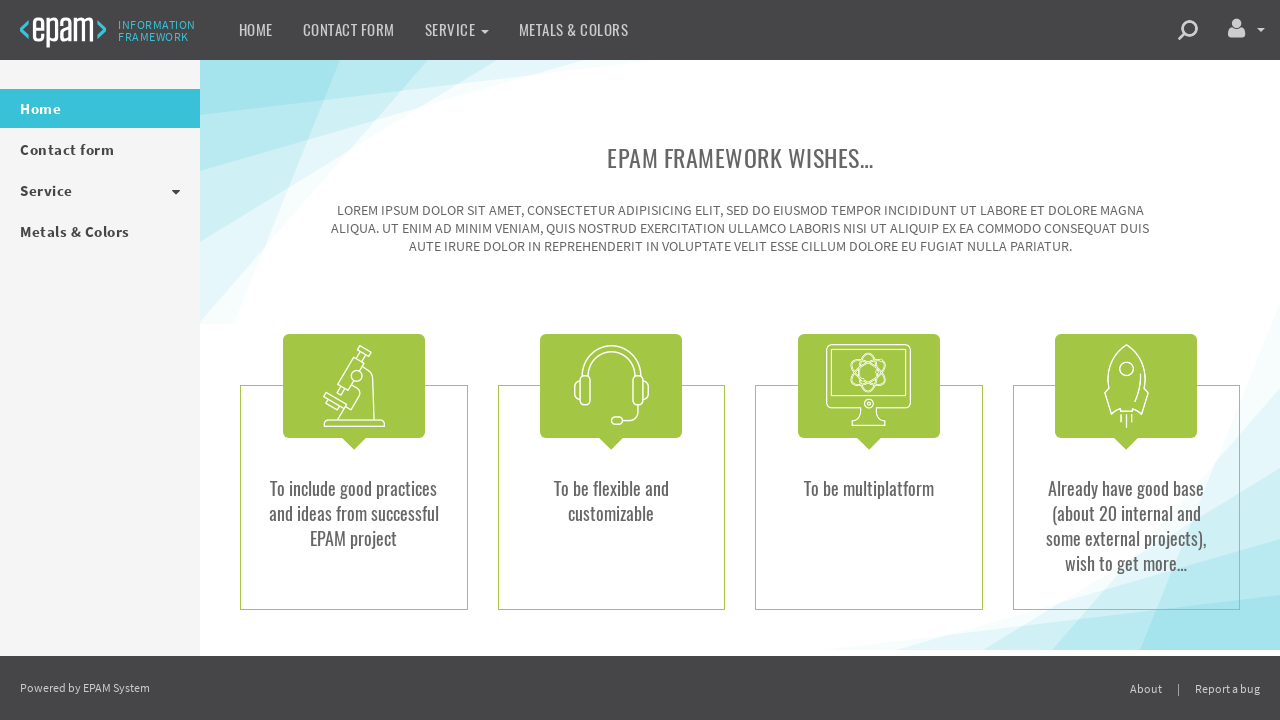